Tests file upload functionality by selecting a file and submitting the upload form

Starting URL: https://training-support.net/webelements/file-upload

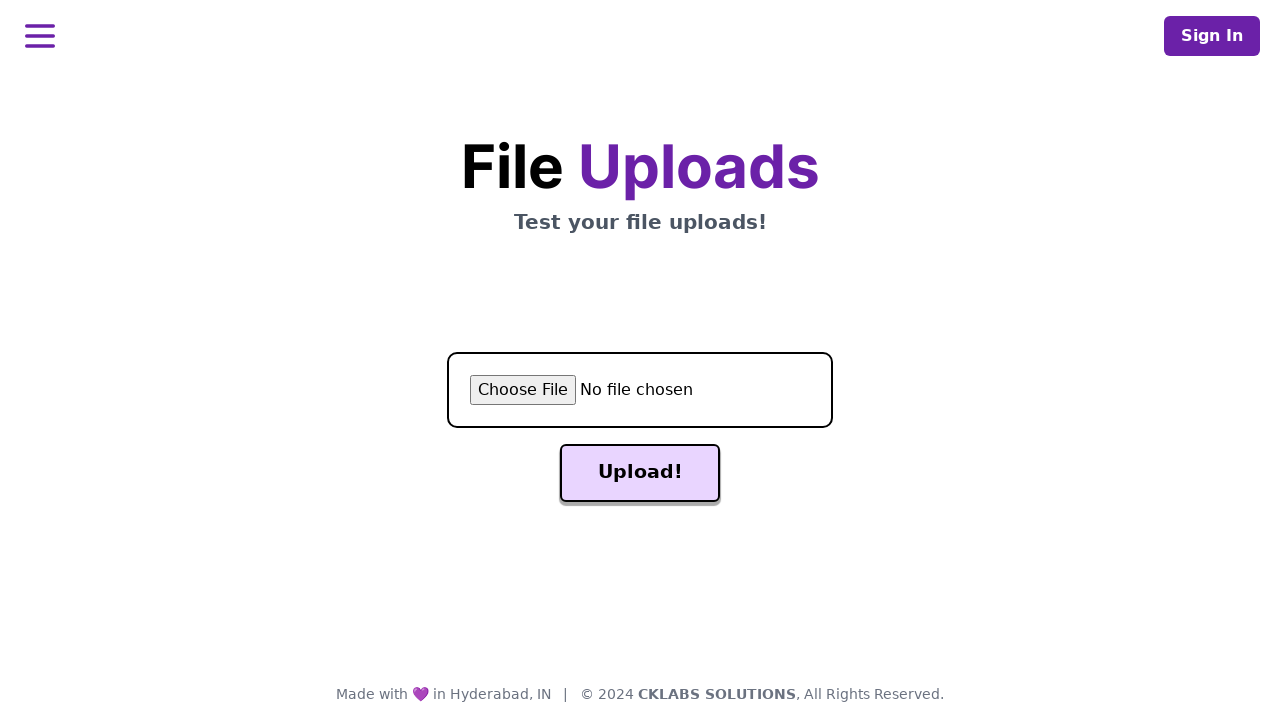

Created temporary test file for upload
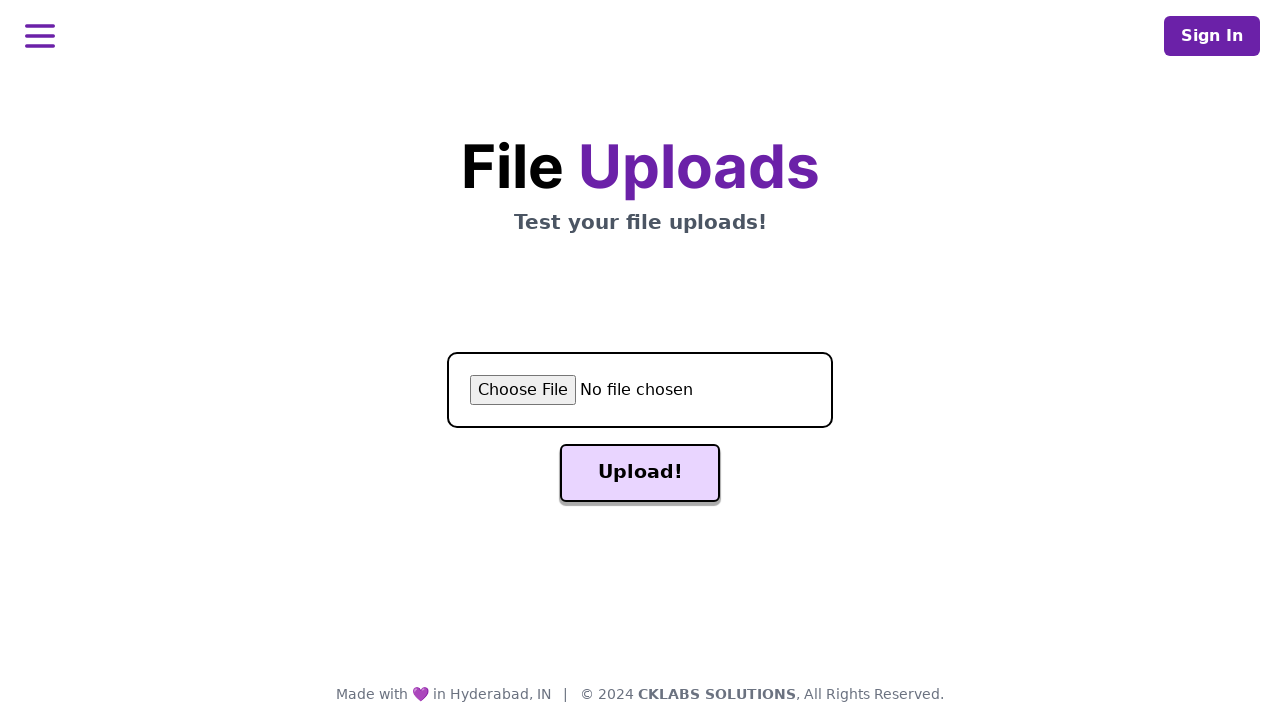

Selected file for upload using set_input_files
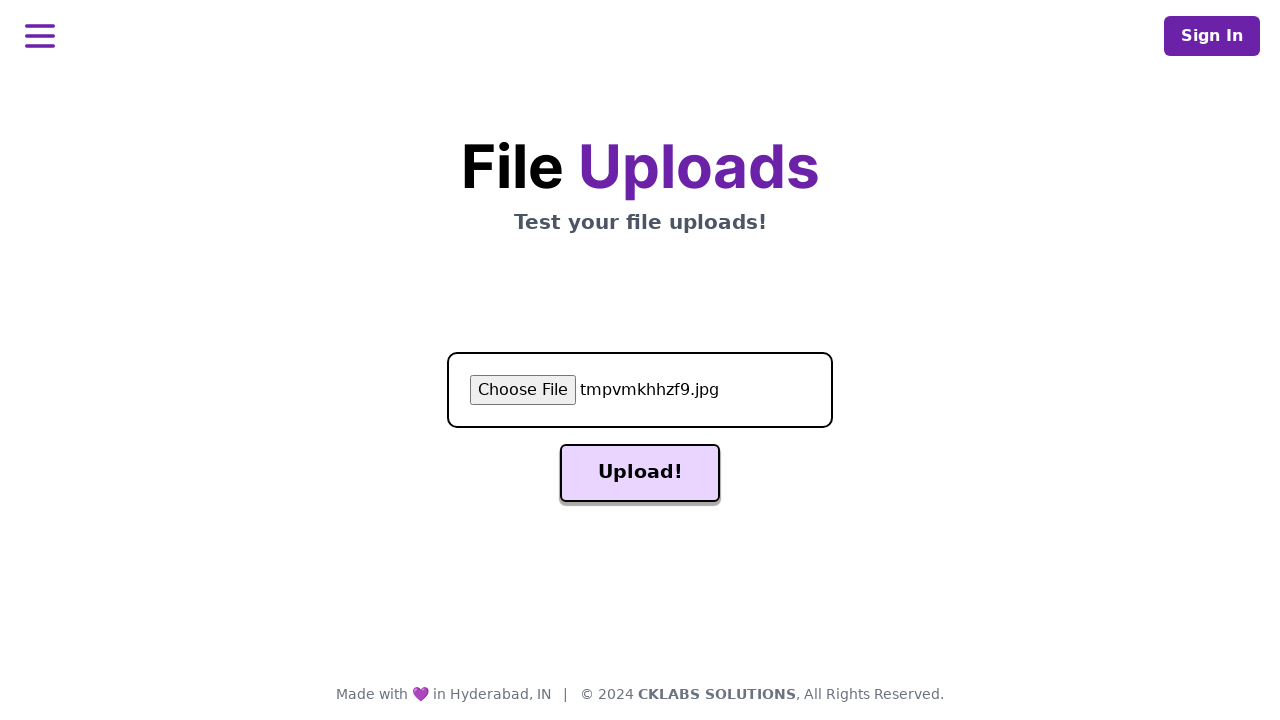

Clicked upload button to submit form at (640, 473) on button.svelte-m6d1rg
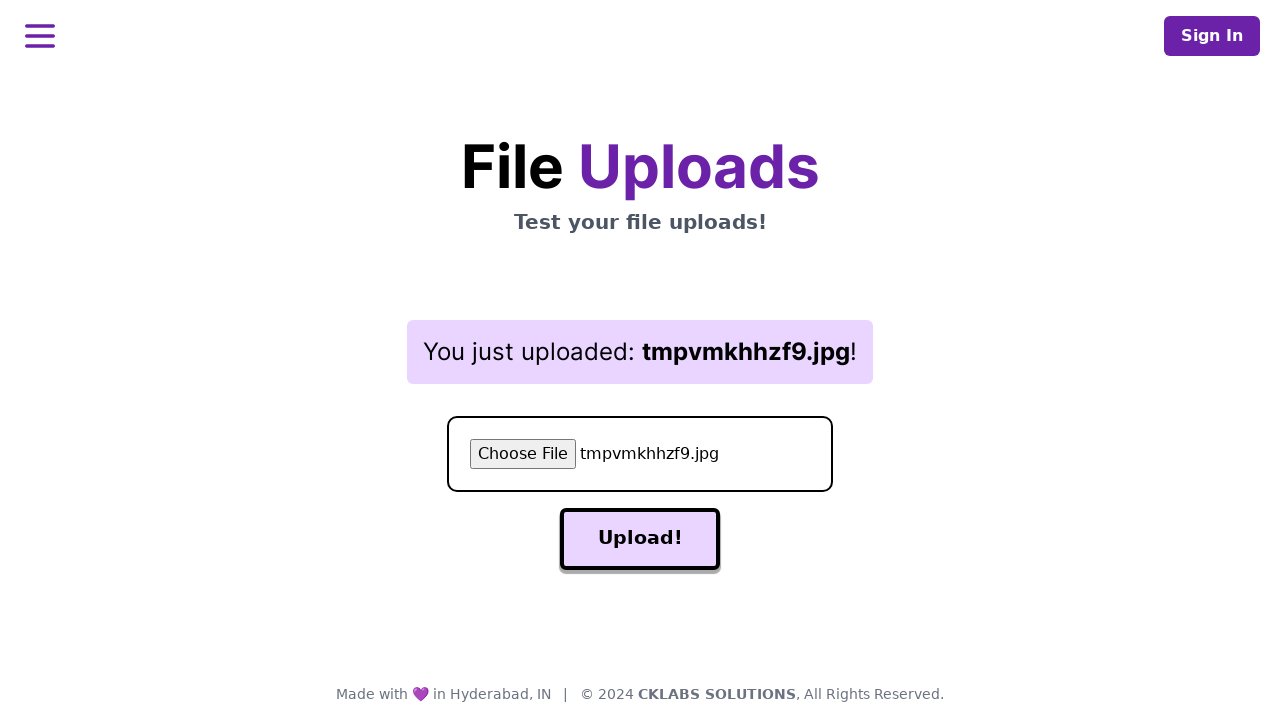

File upload completed and result element appeared
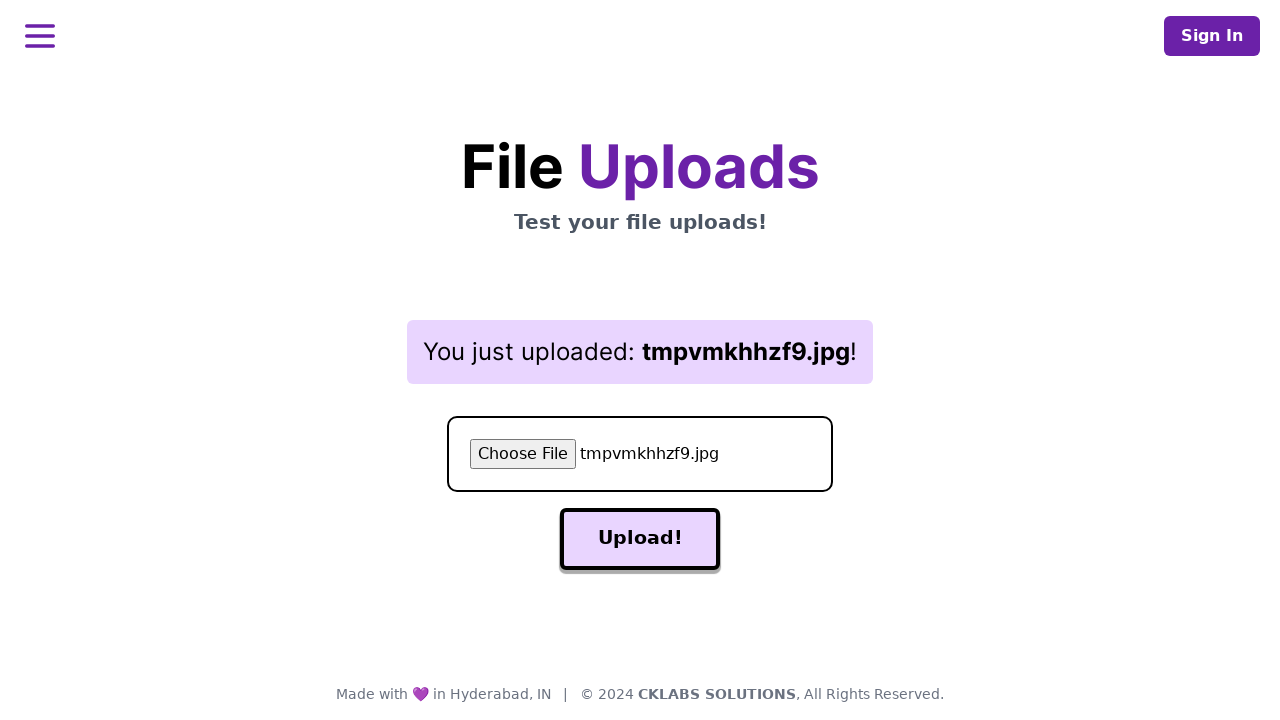

Cleaned up temporary test file
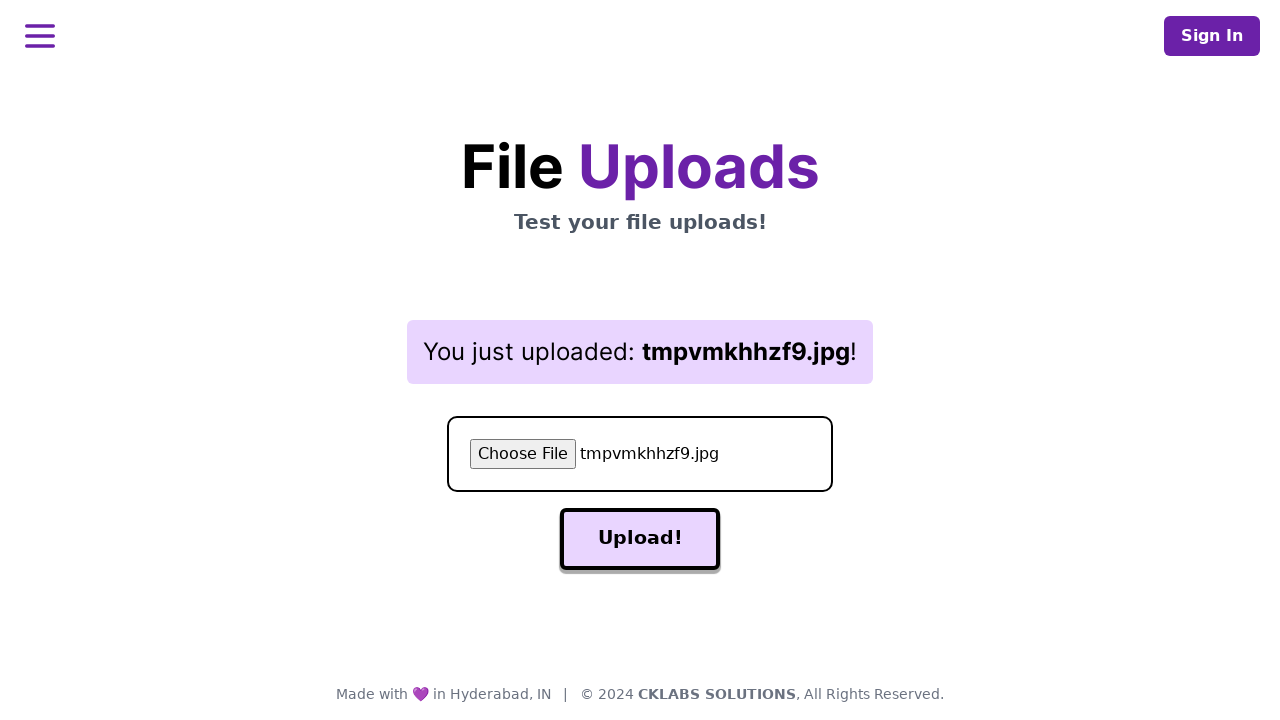

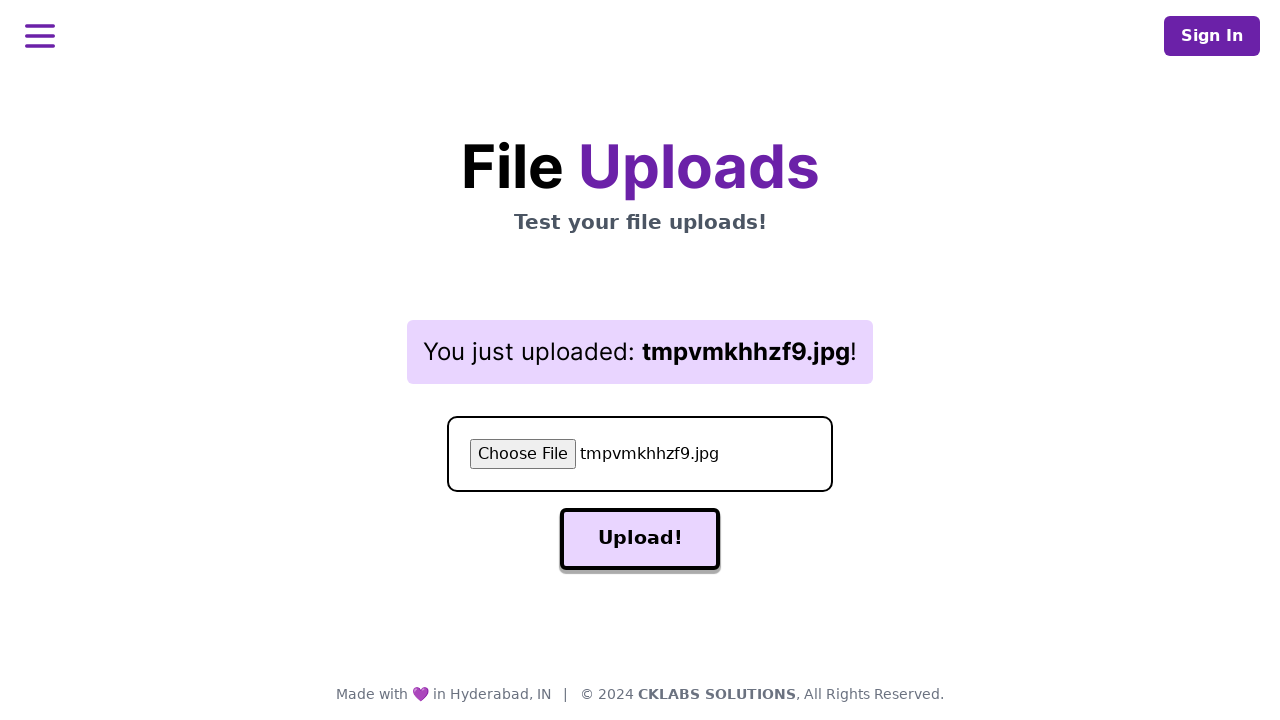